Tests forward navigation from the navigation page to the forms page by finding and clicking a link, then verifying the forms page loads with form elements.

Starting URL: https://mcp-eval-website.vercel.app/navigation

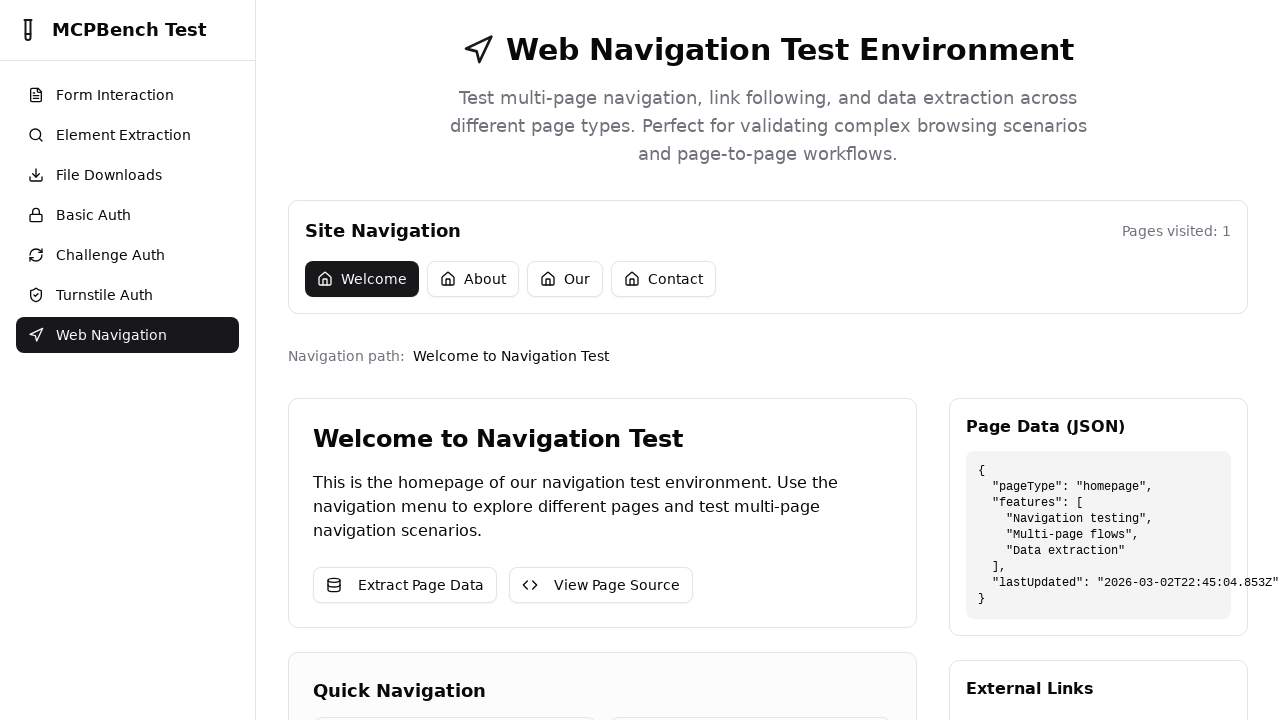

Waited for navigation page to load (networkidle)
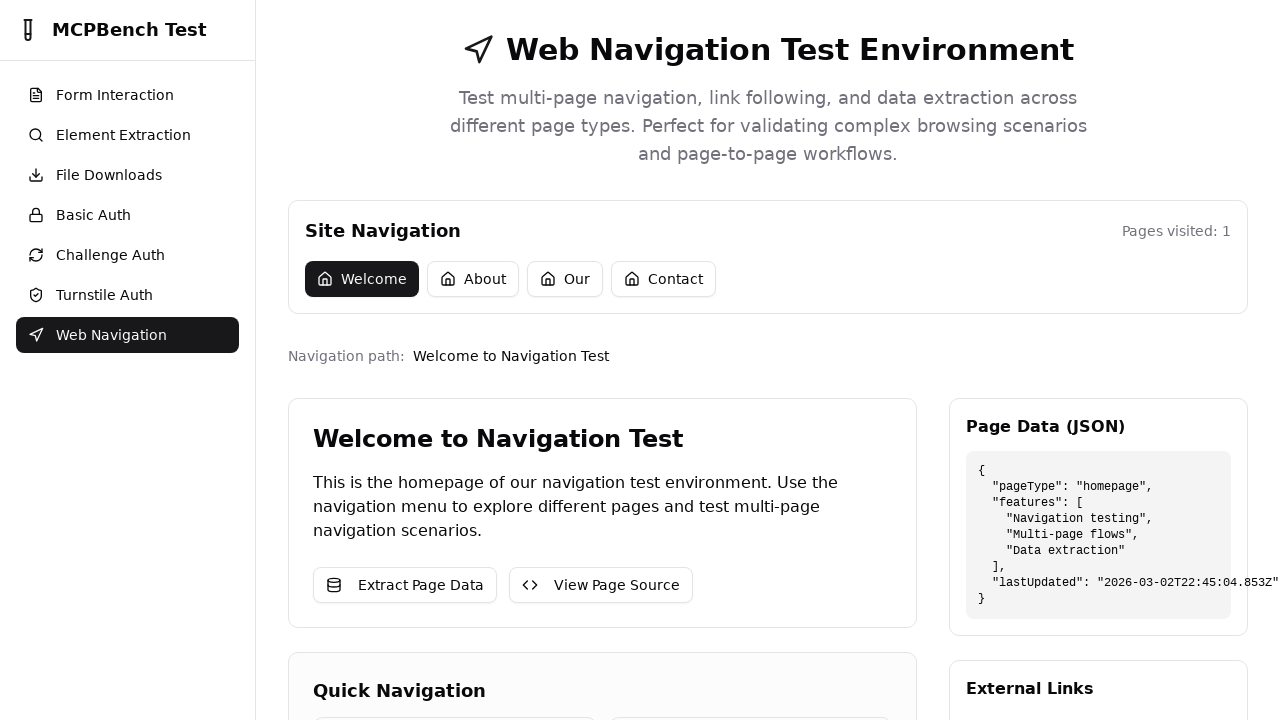

Retrieved navigation page title: MCPBench Test Environment
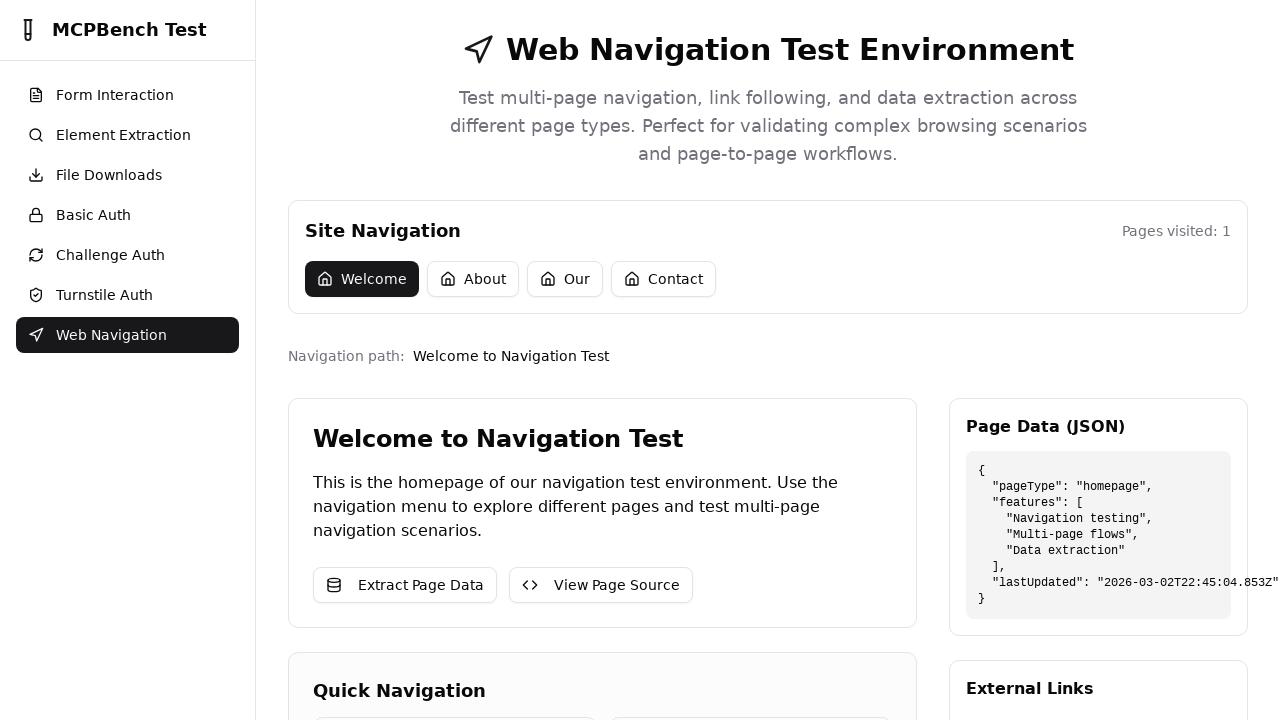

Found 10 navigation links on the page
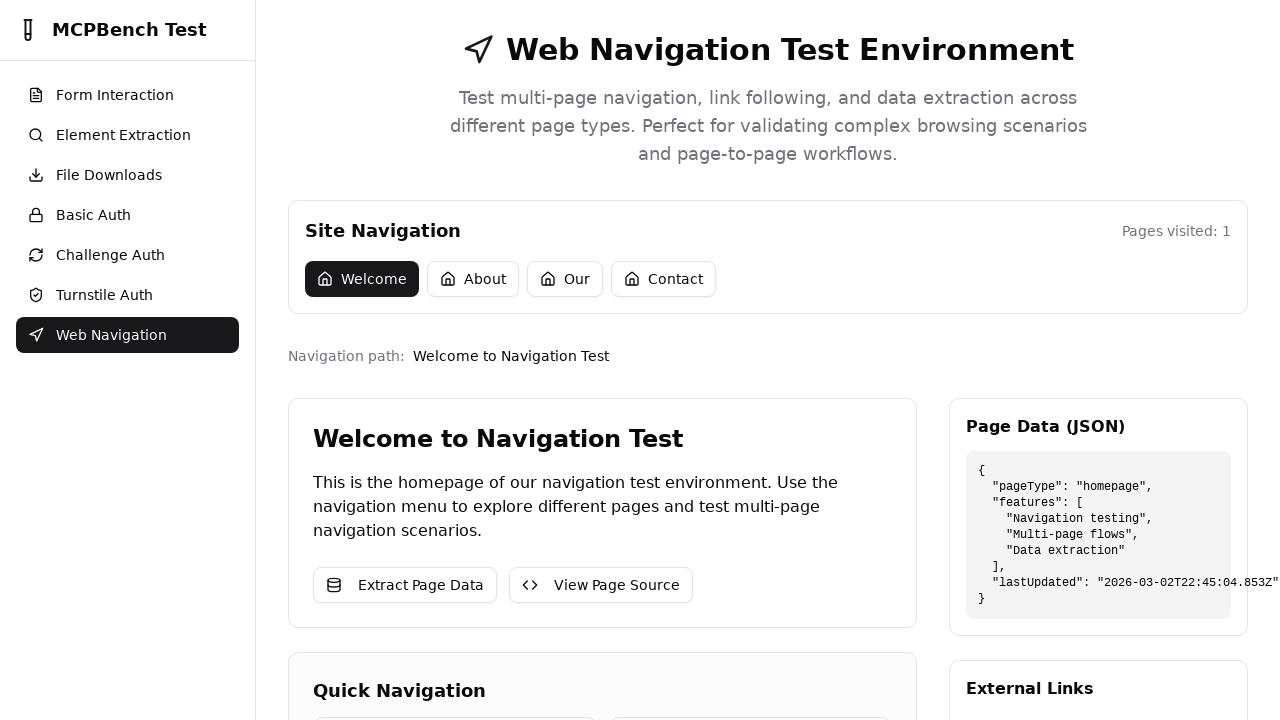

Found forms link: /forms
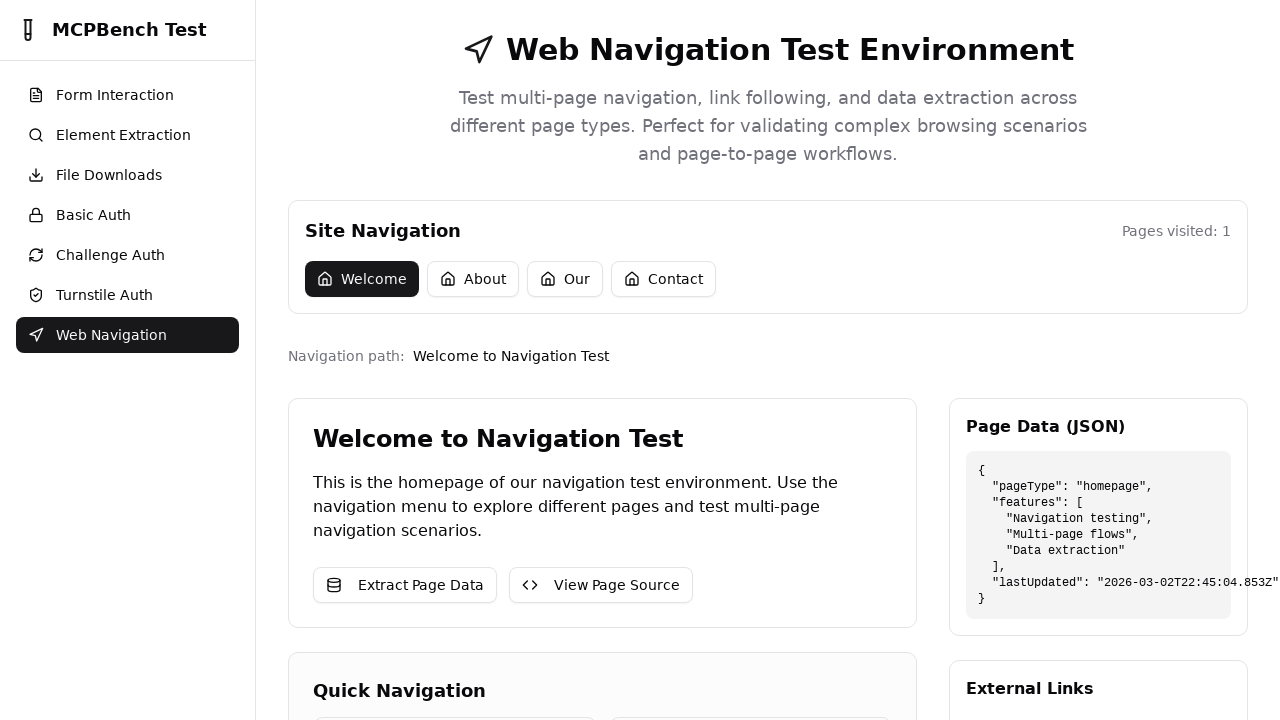

Navigated to forms page via link: /forms
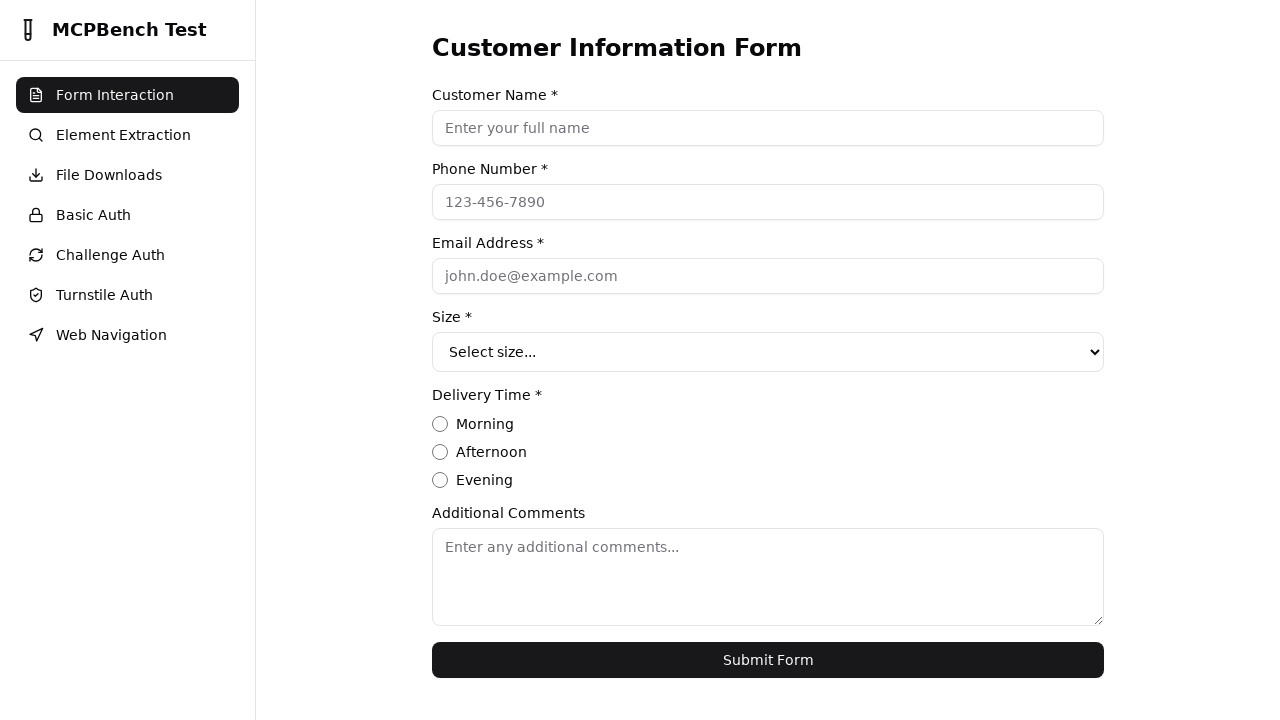

Retrieved forms page title: MCPBench Test Environment
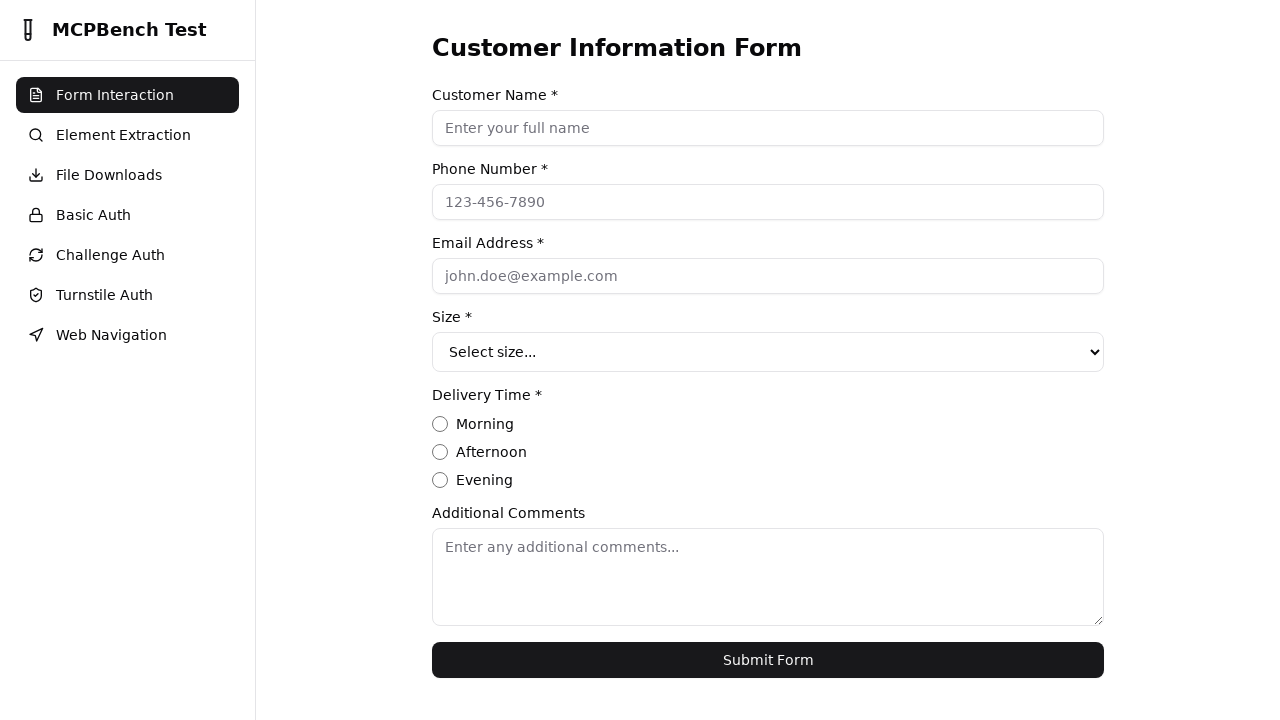

Found 1 form(s) and 6 input field(s) on forms page
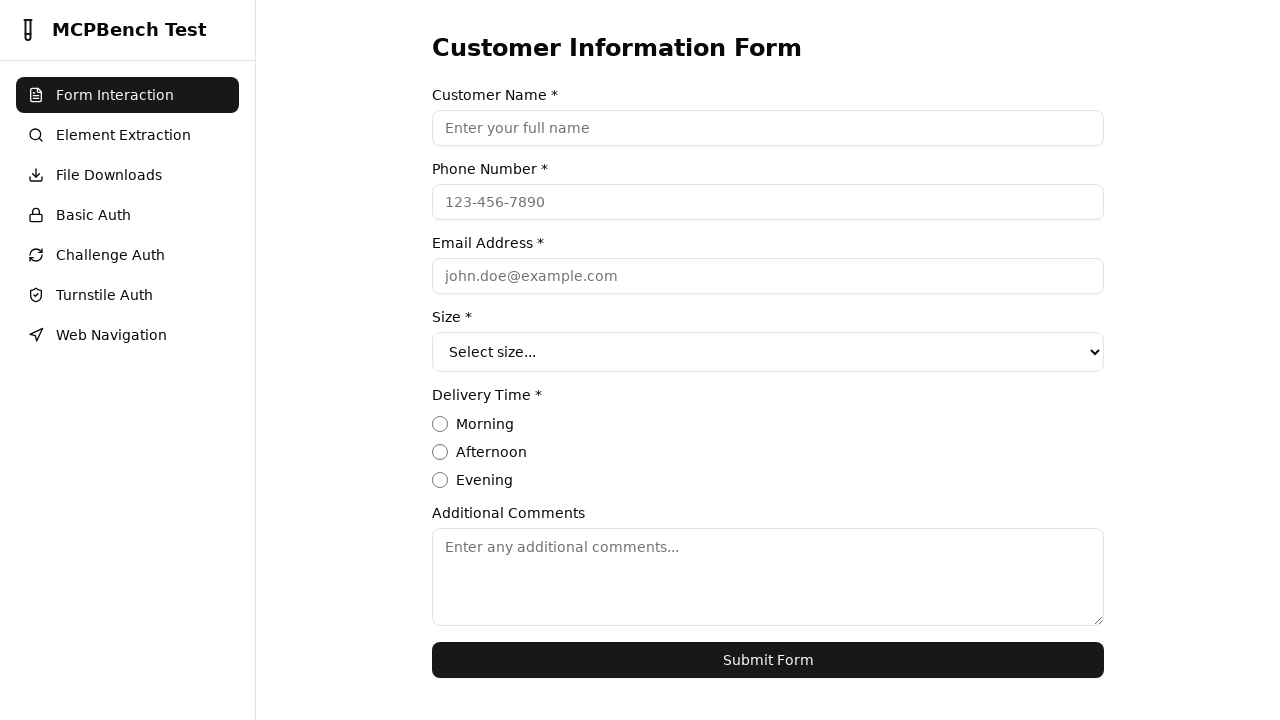

Verified URL contains 'forms': https://mcp-eval-website.vercel.app/forms
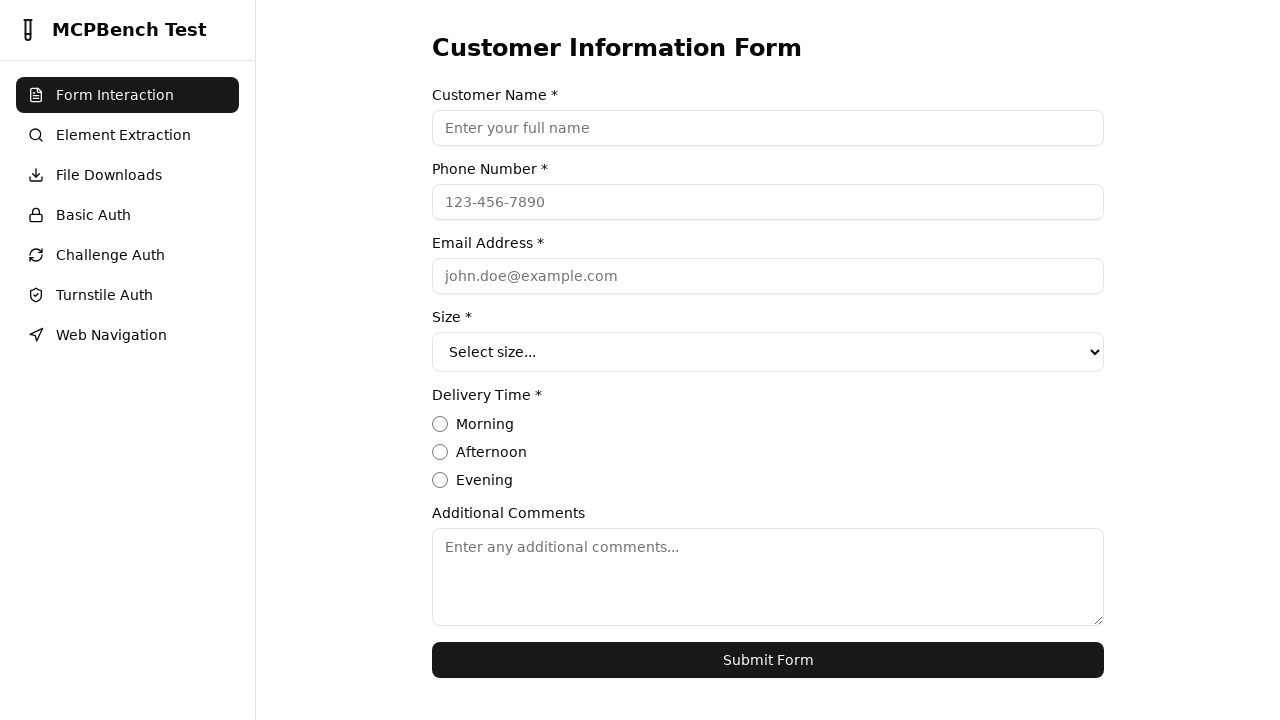

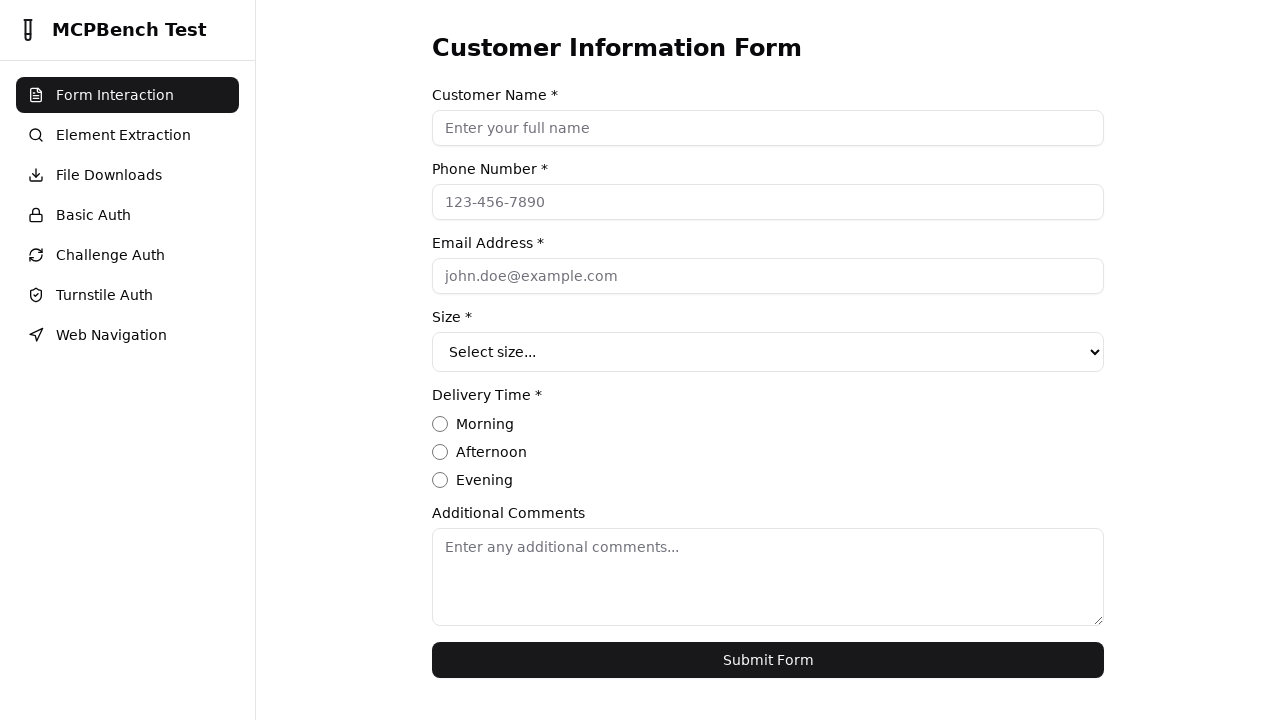